Tests implicit wait functionality by waiting for an element that appears after 5 seconds on a dynamic properties demo page

Starting URL: https://demoqa.com/dynamic-properties

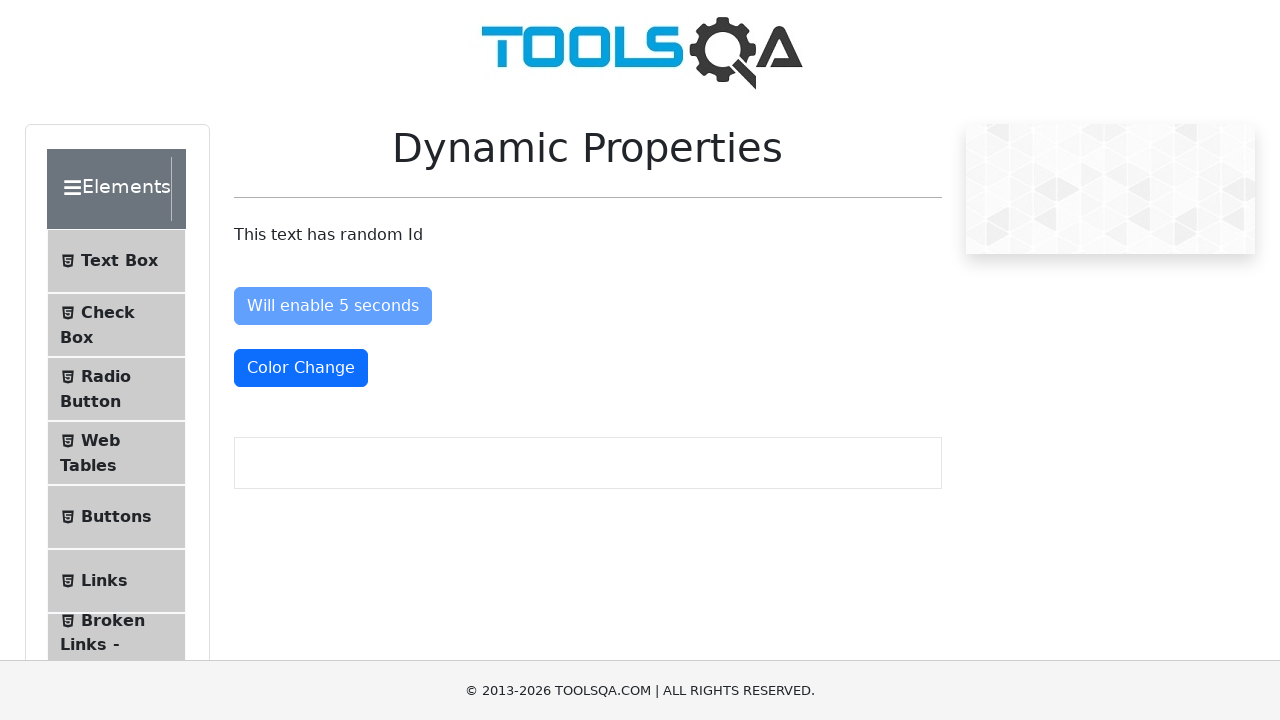

Waited for 'Visible After' button to appear after 5 seconds
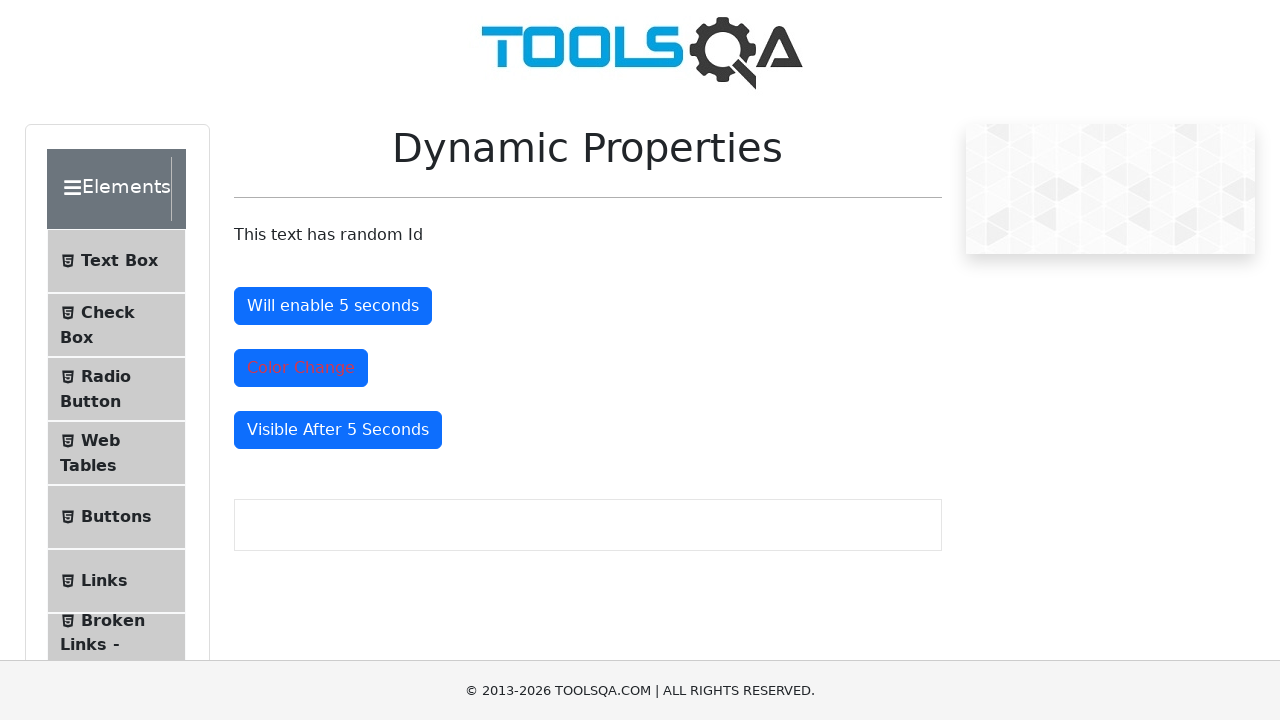

Located the 'Visible After' element
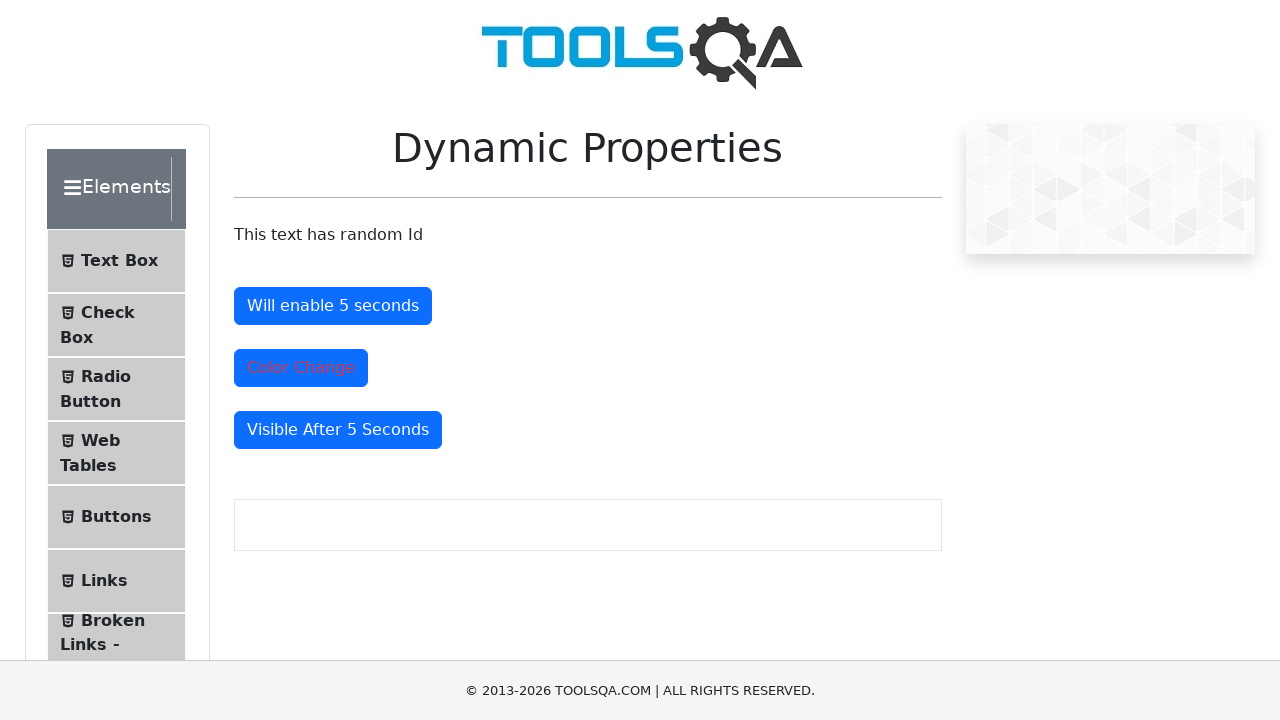

Retrieved and printed text content of the visible element
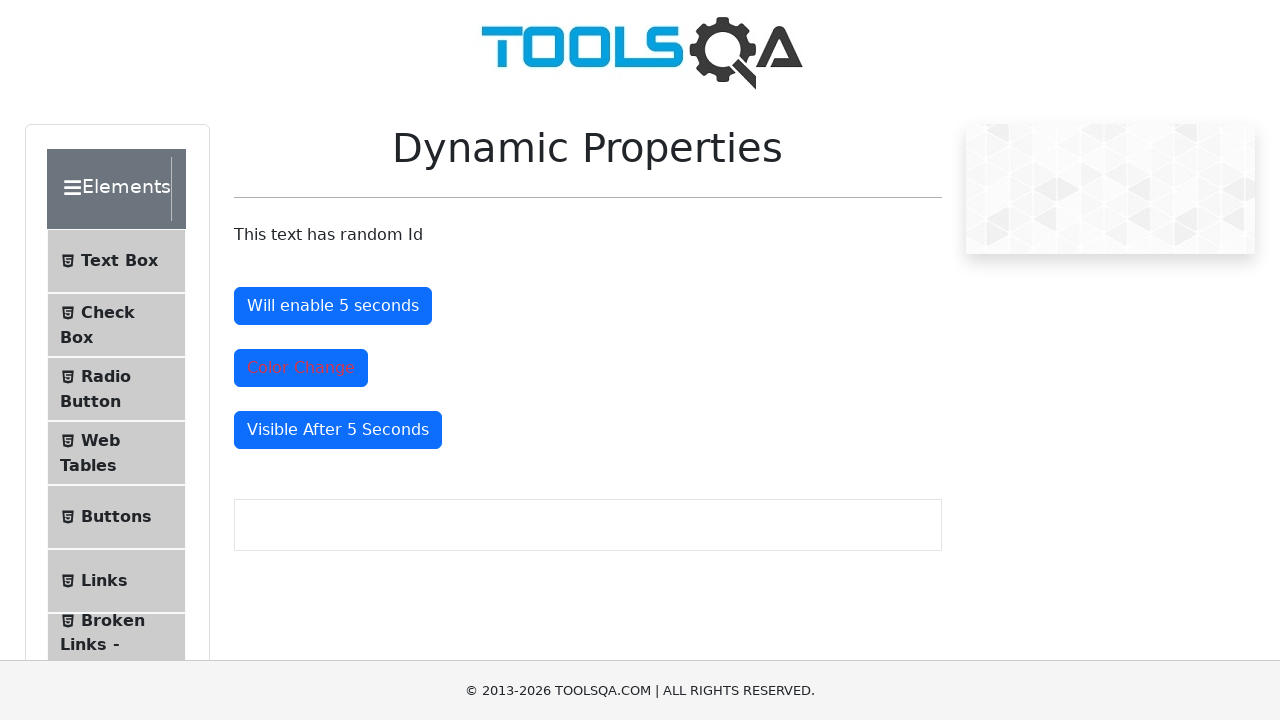

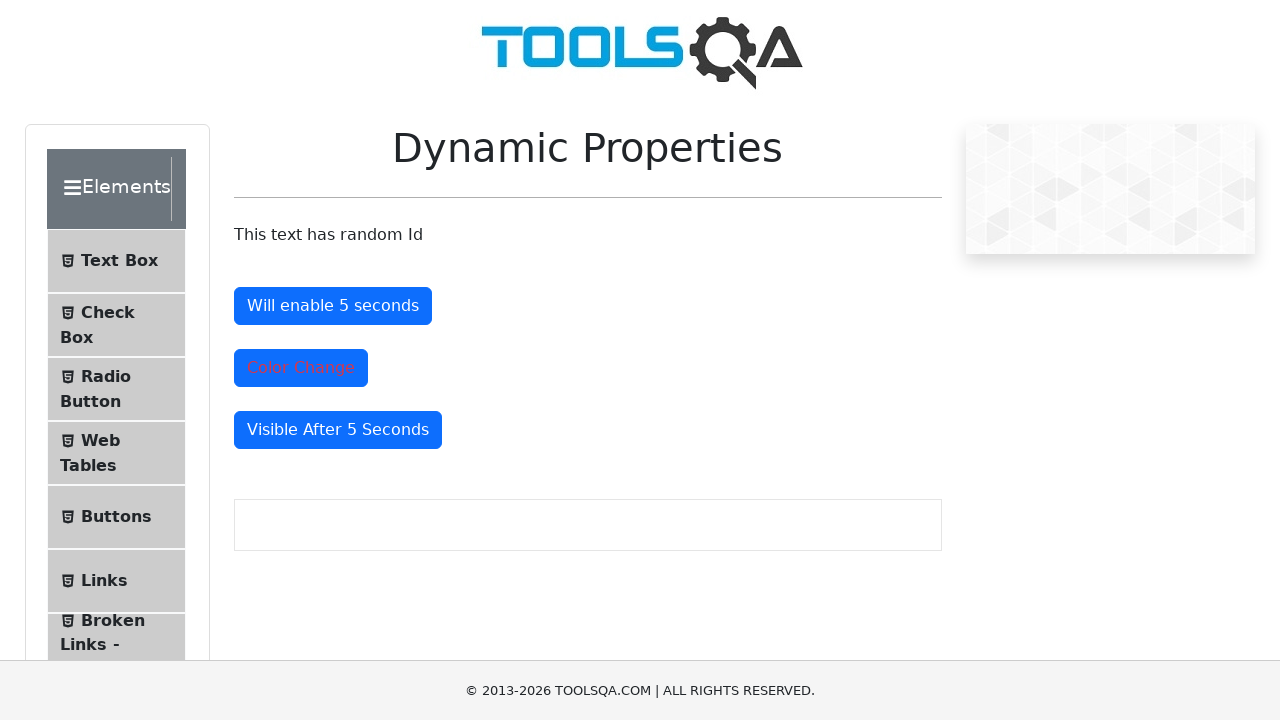